Tests adding multiple elements on the herokuapp page by clicking Add Element button three times

Starting URL: https://the-internet.herokuapp.com/

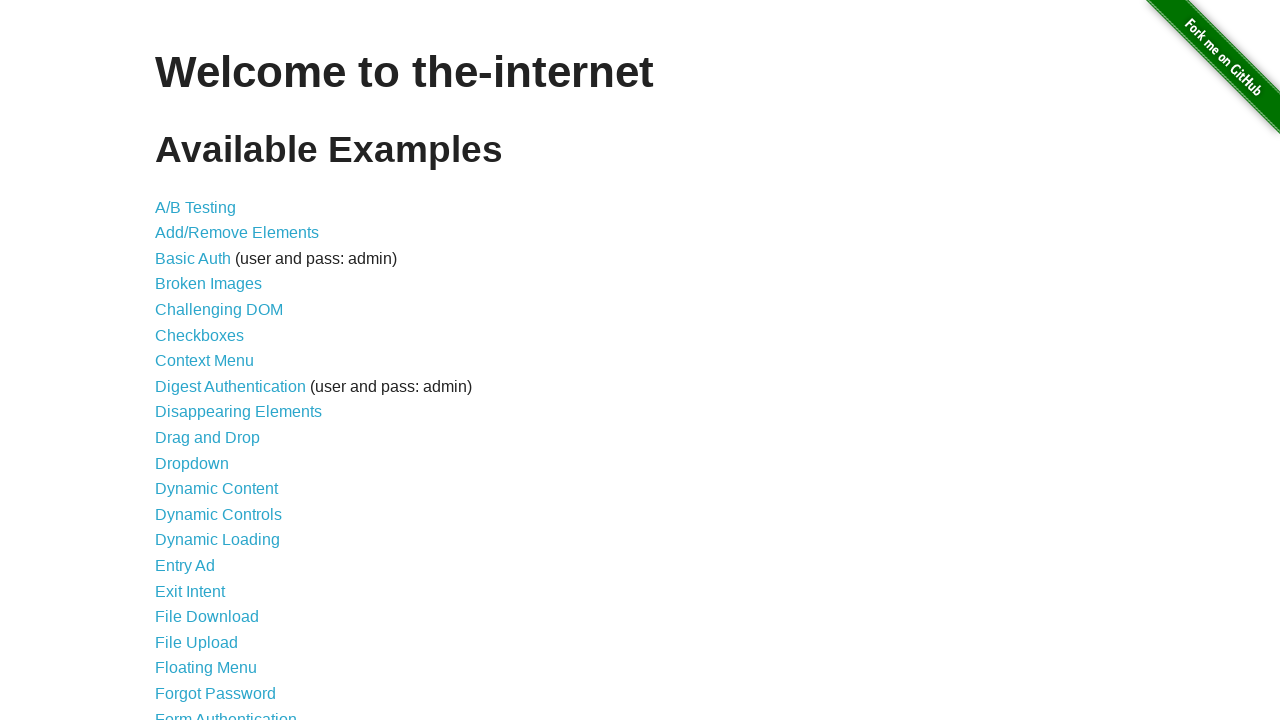

Clicked on add/remove elements link at (237, 233) on a[href='/add_remove_elements/']
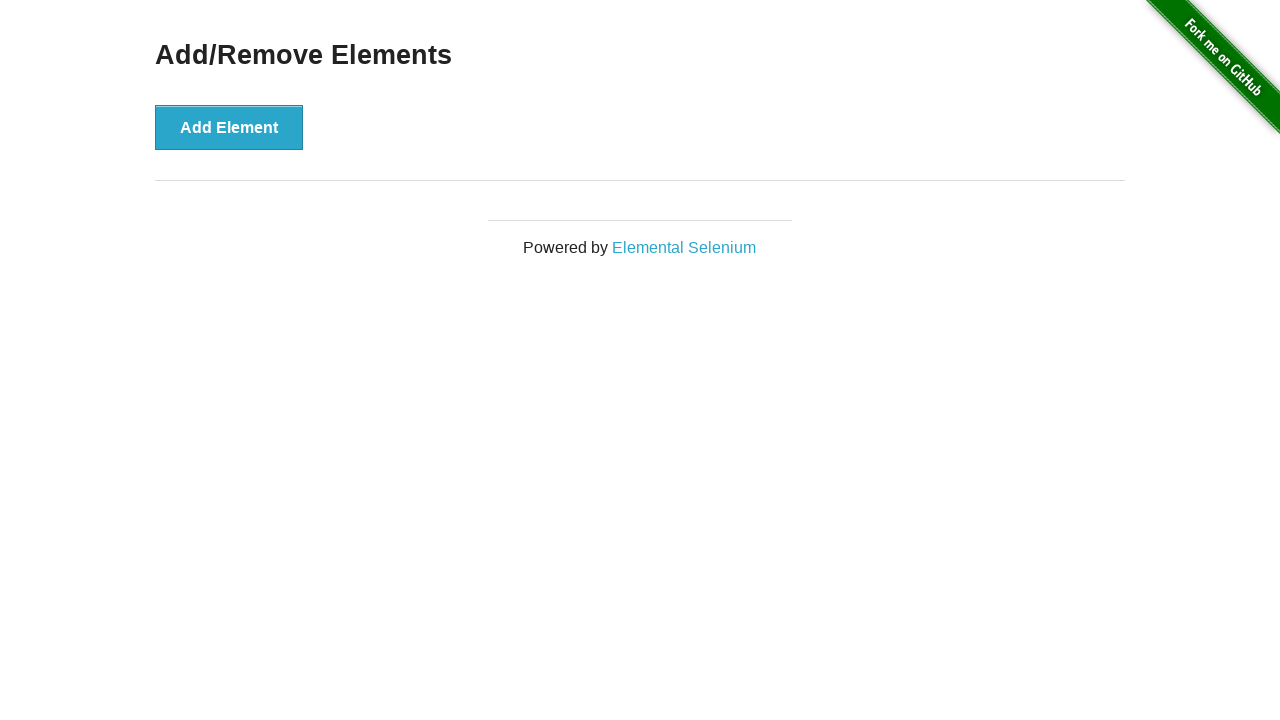

Clicked Add Element button (1st time) at (229, 127) on button[onclick='addElement()']
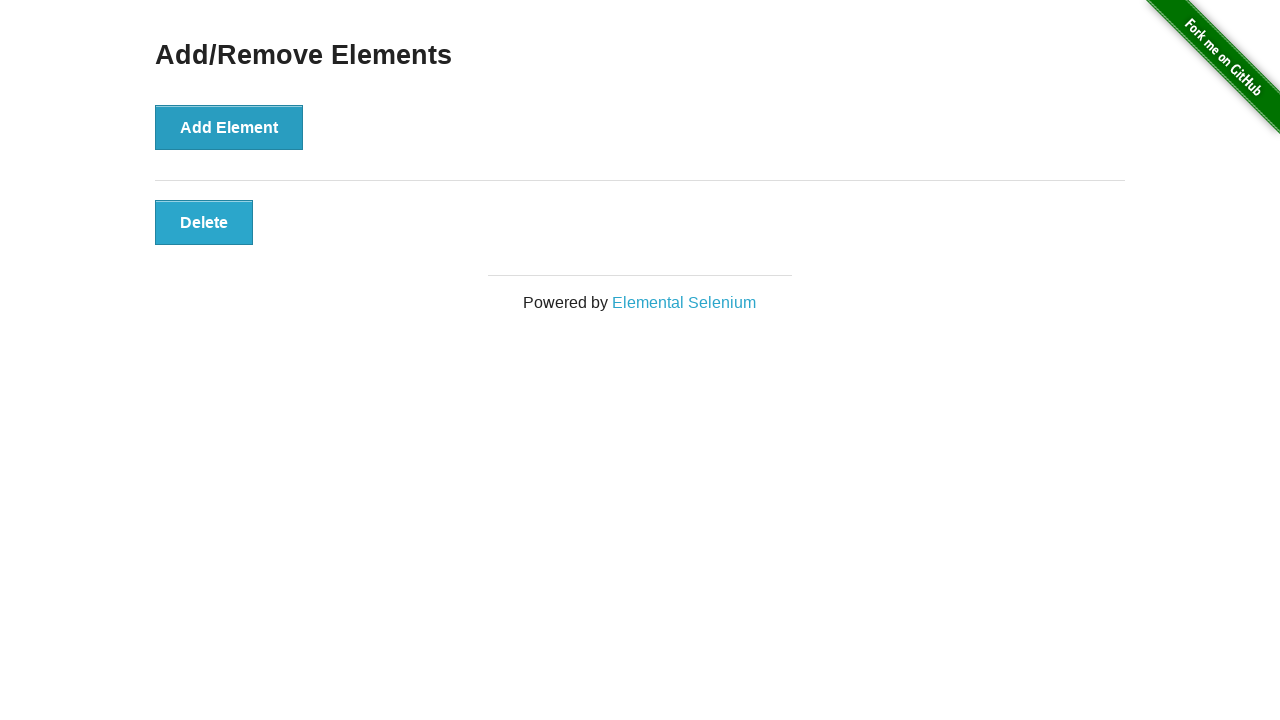

Clicked Add Element button (2nd time) at (229, 127) on button[onclick='addElement()']
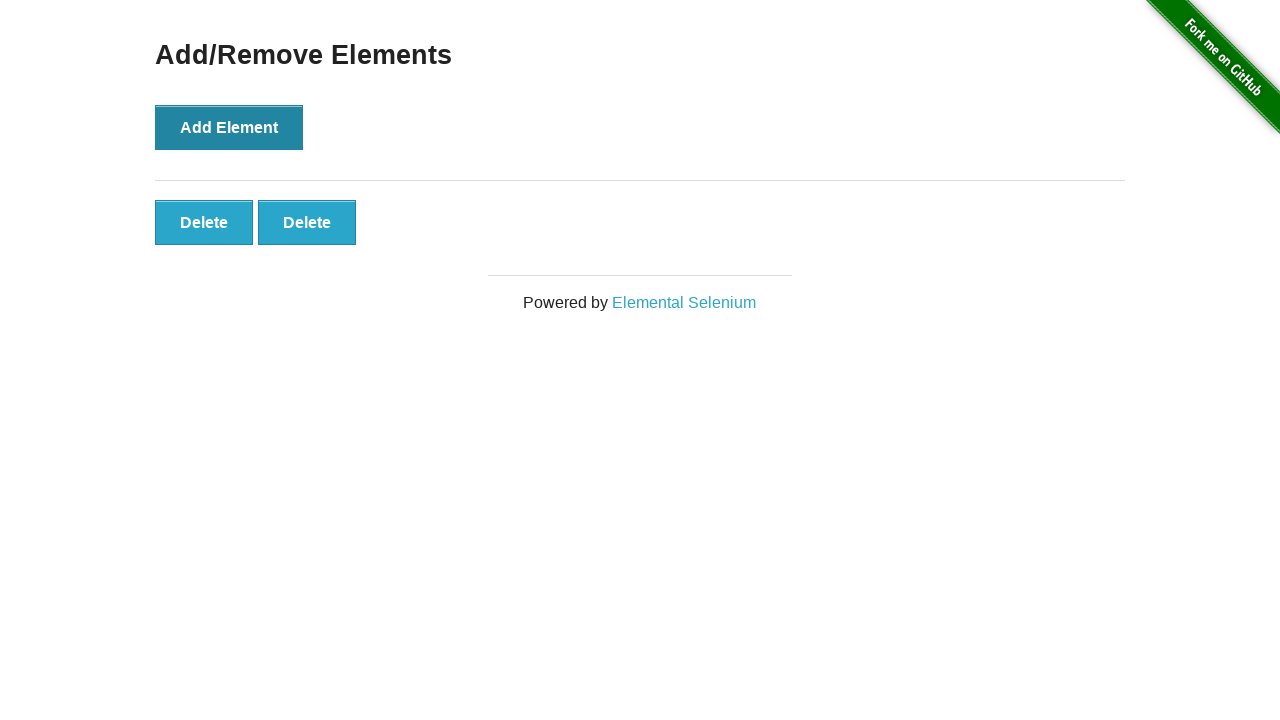

Clicked Add Element button (3rd time) at (229, 127) on button[onclick='addElement()']
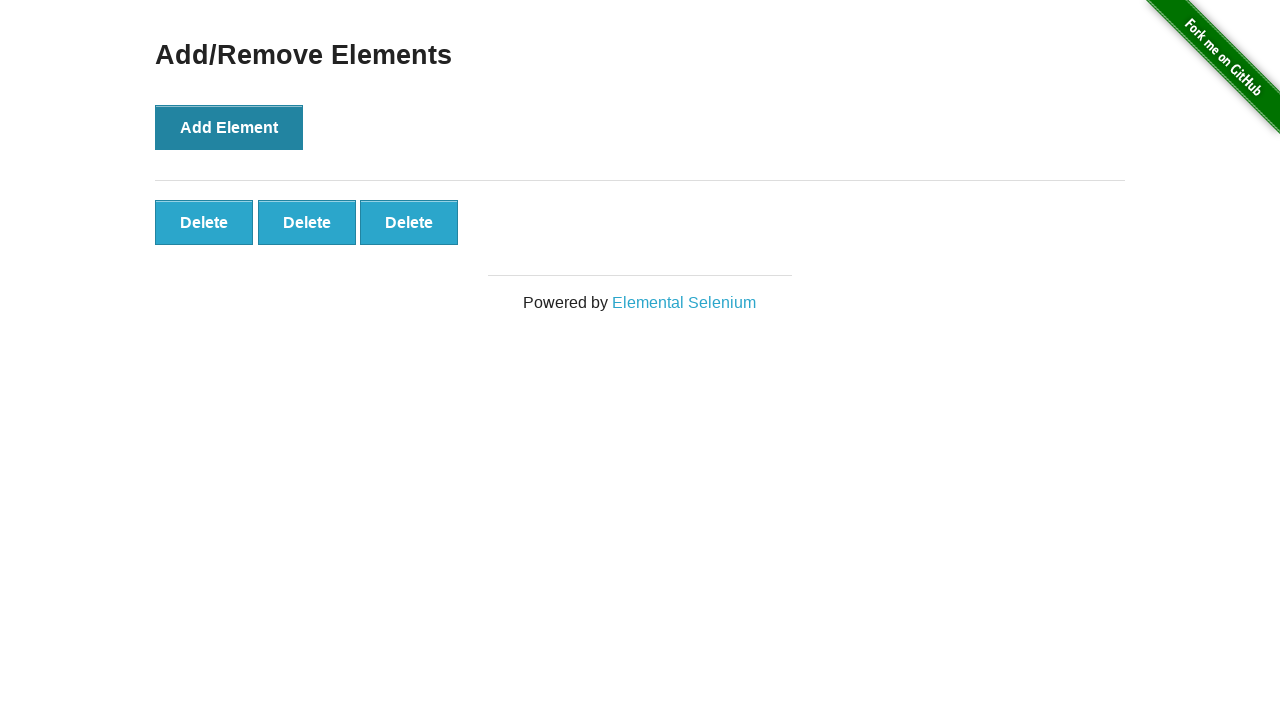

Verified three elements were added by waiting for third added element
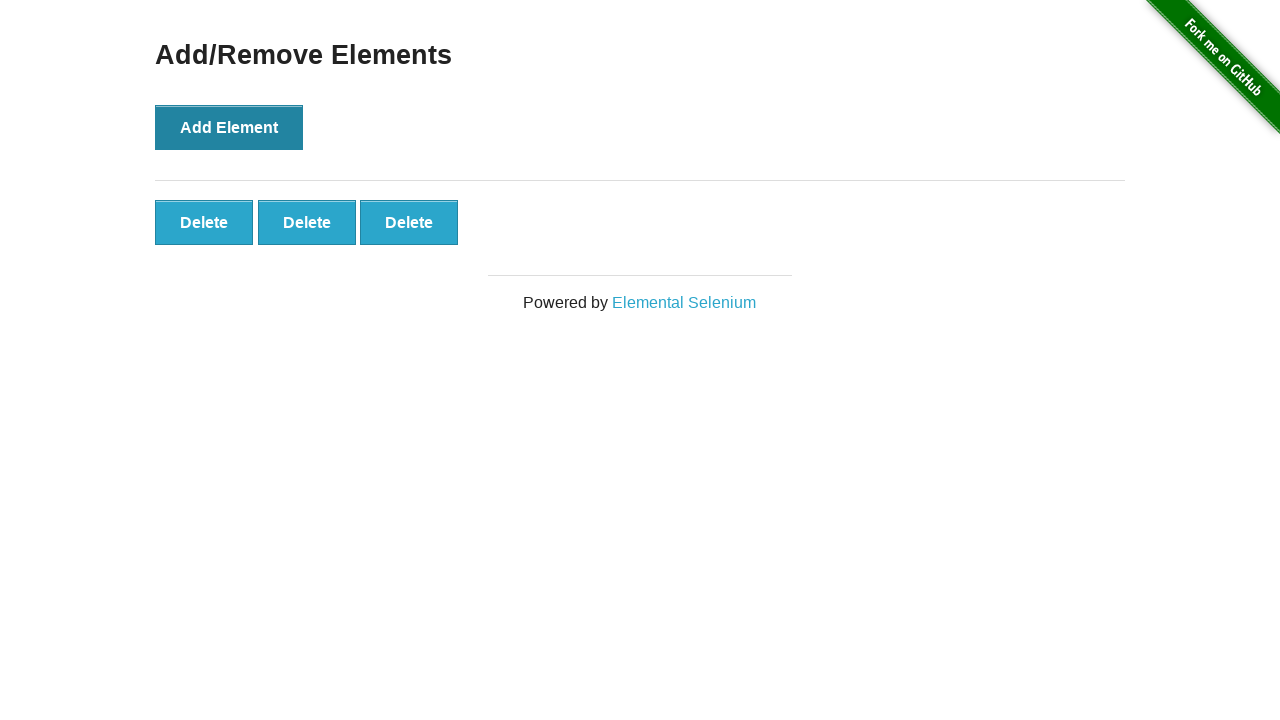

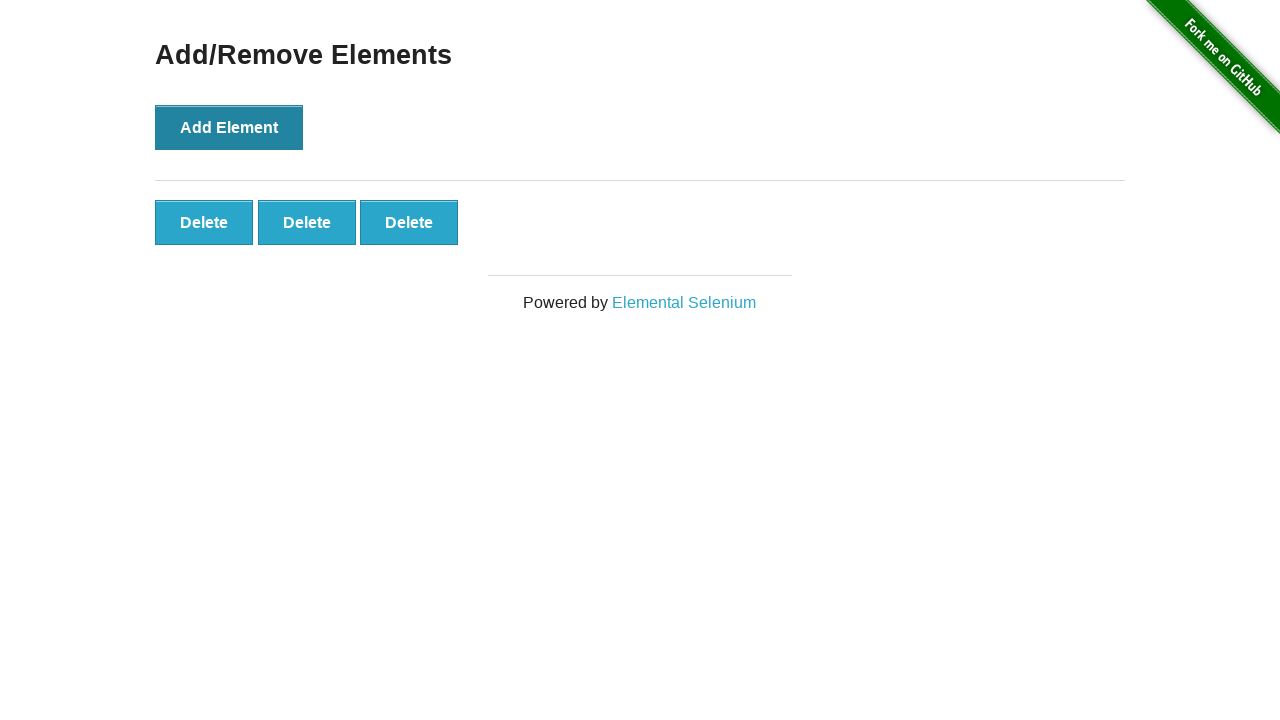